Tests scrolling functionality by scrolling an element into view using JavaScript execution on a jQuery scrollbar demo page

Starting URL: https://gromo.github.io/jquery.scrollbar/demo/basic.html

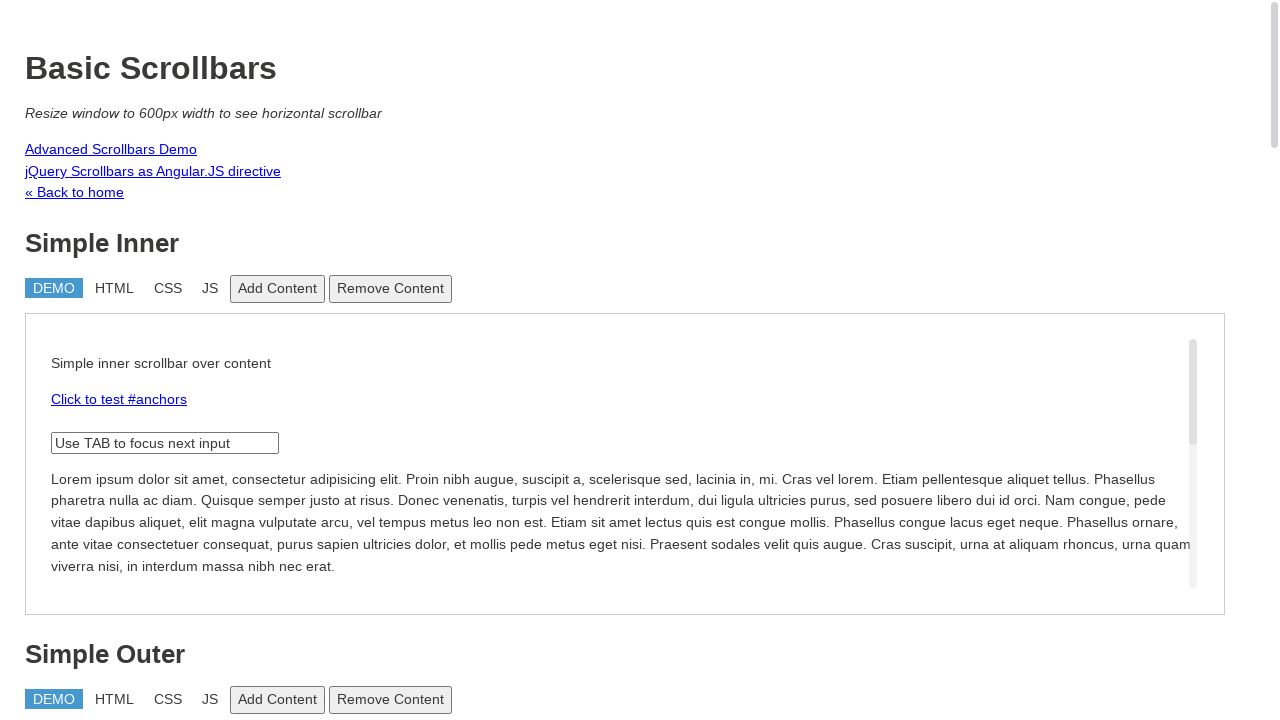

Navigated to jQuery scrollbar demo page
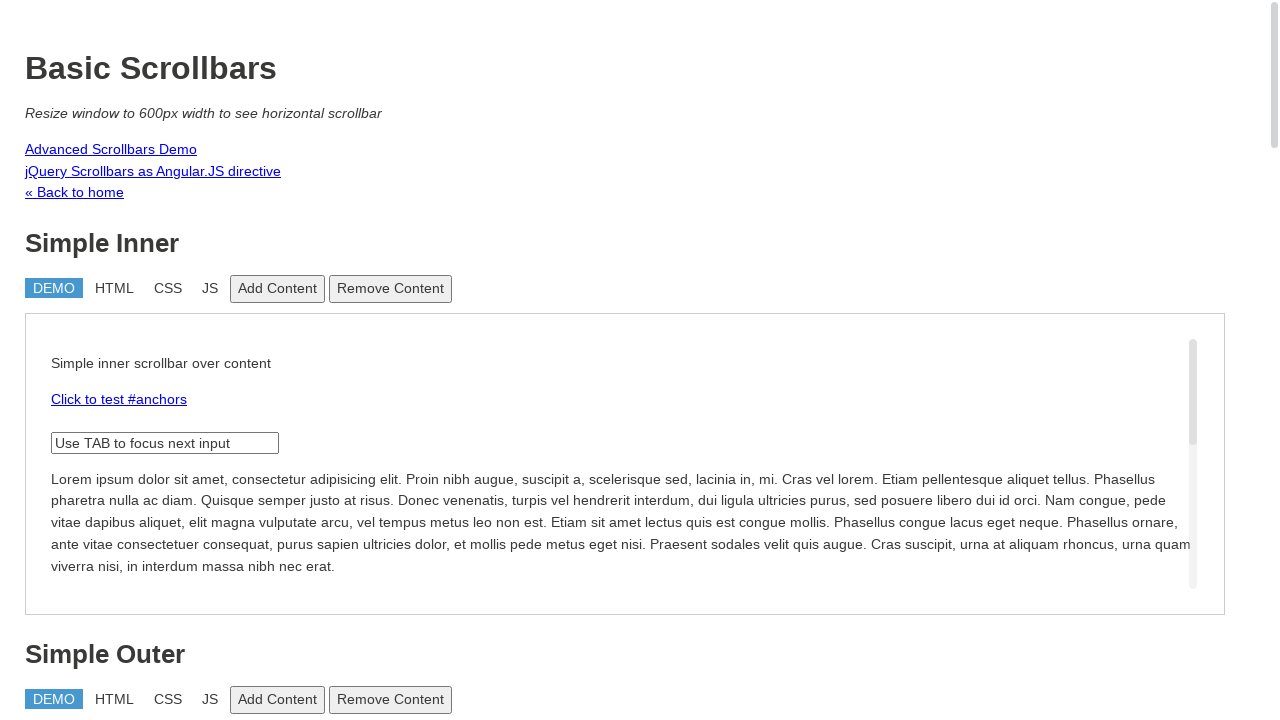

Scrolled input element into view
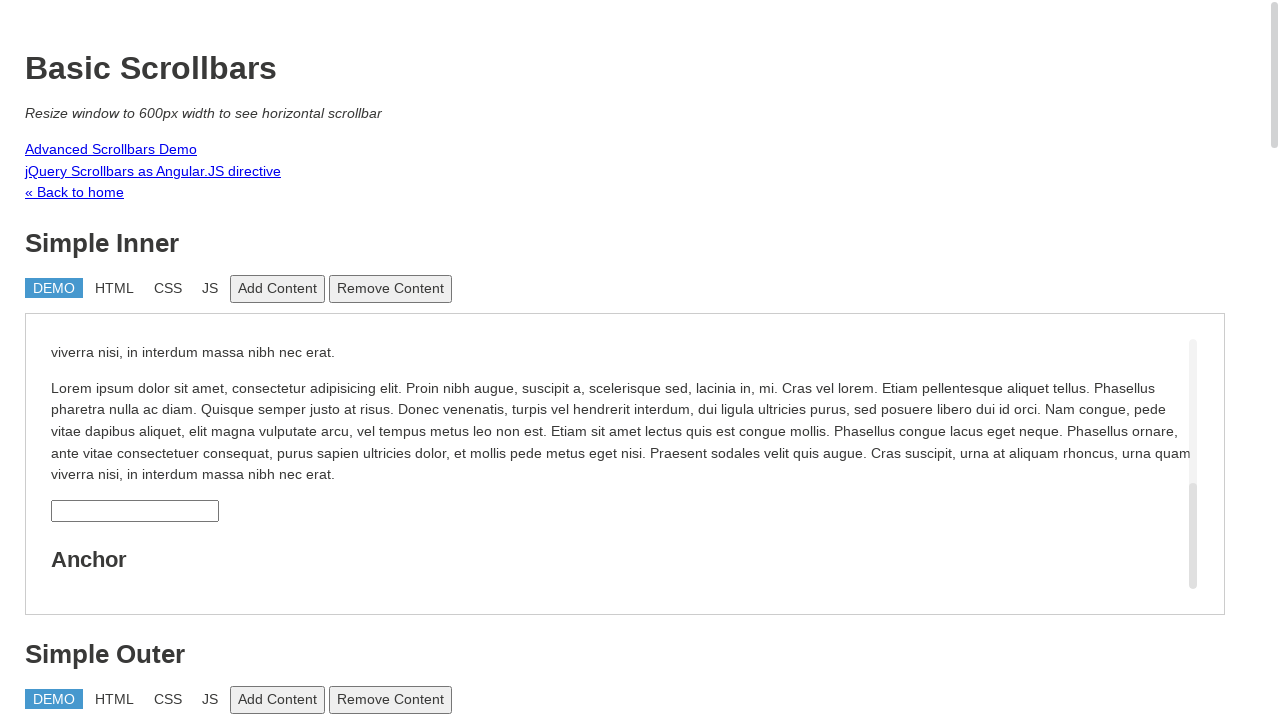

Waited for scroll animation to complete
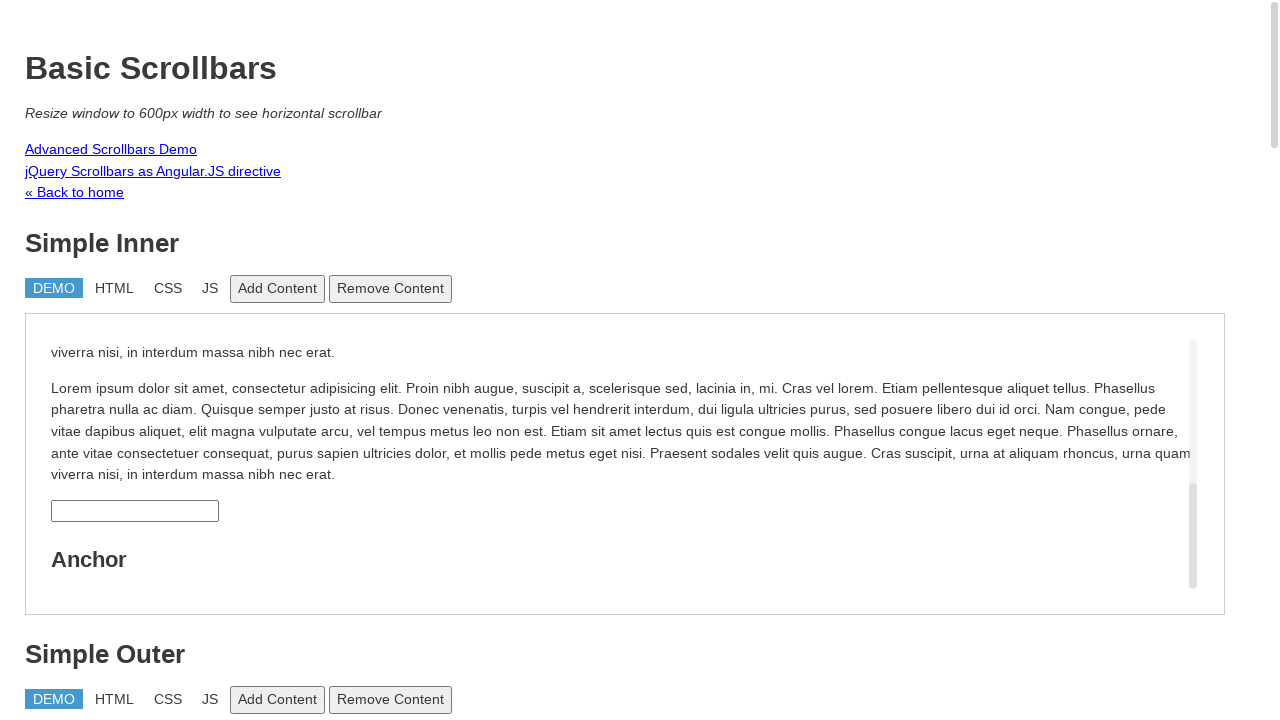

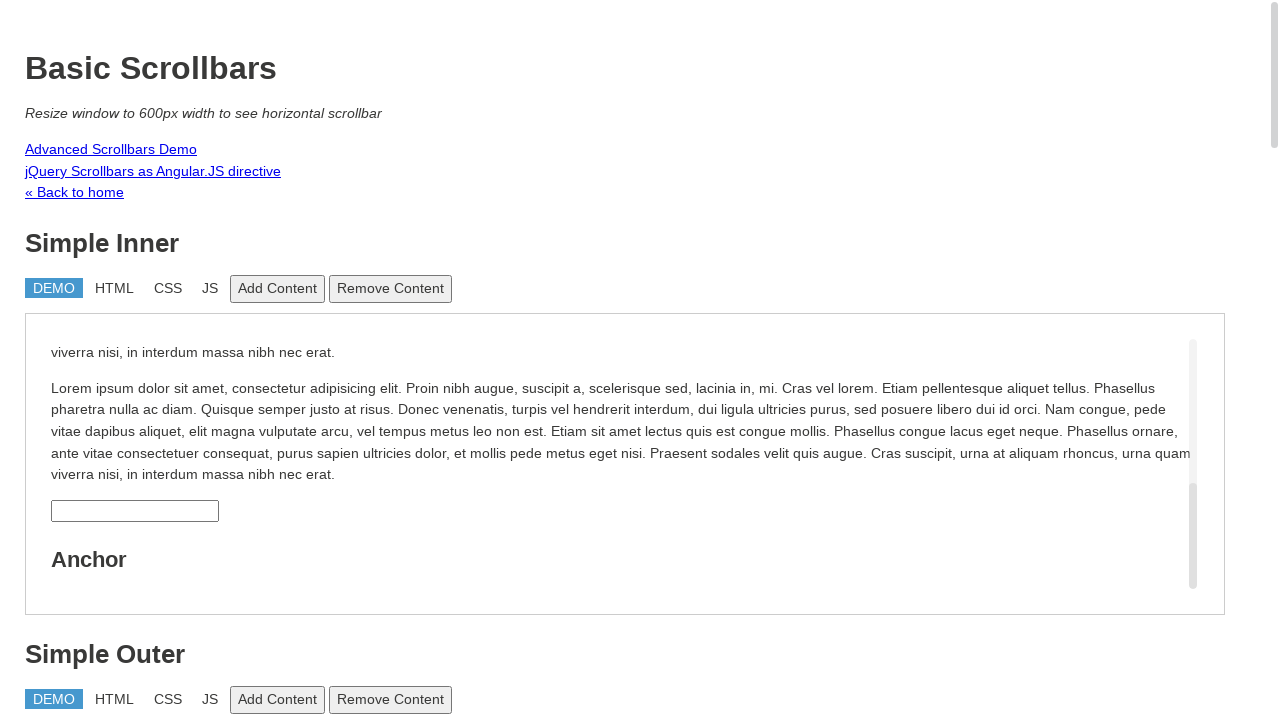